Tests form validation by filling out all fields except zip code, submitting the form, and verifying that zip code field is highlighted in red while other fields are highlighted in green

Starting URL: https://bonigarcia.dev/selenium-webdriver-java/data-types.html

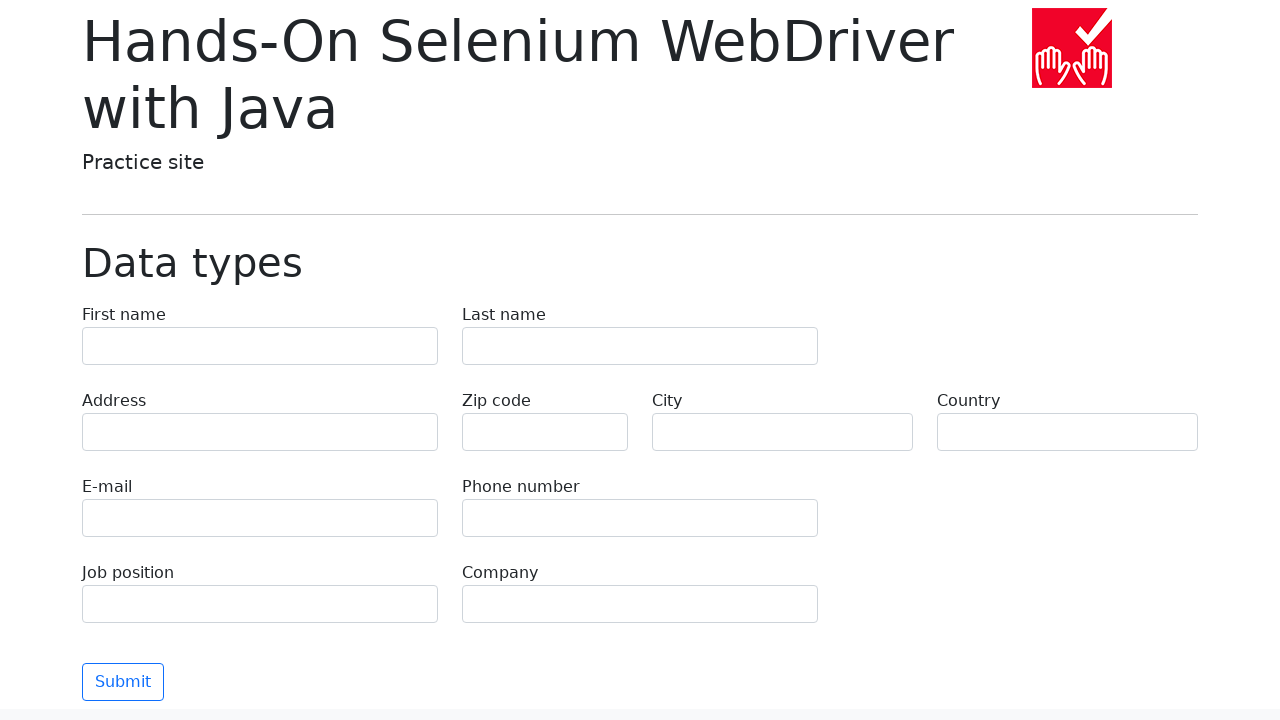

Navigated to form validation test page
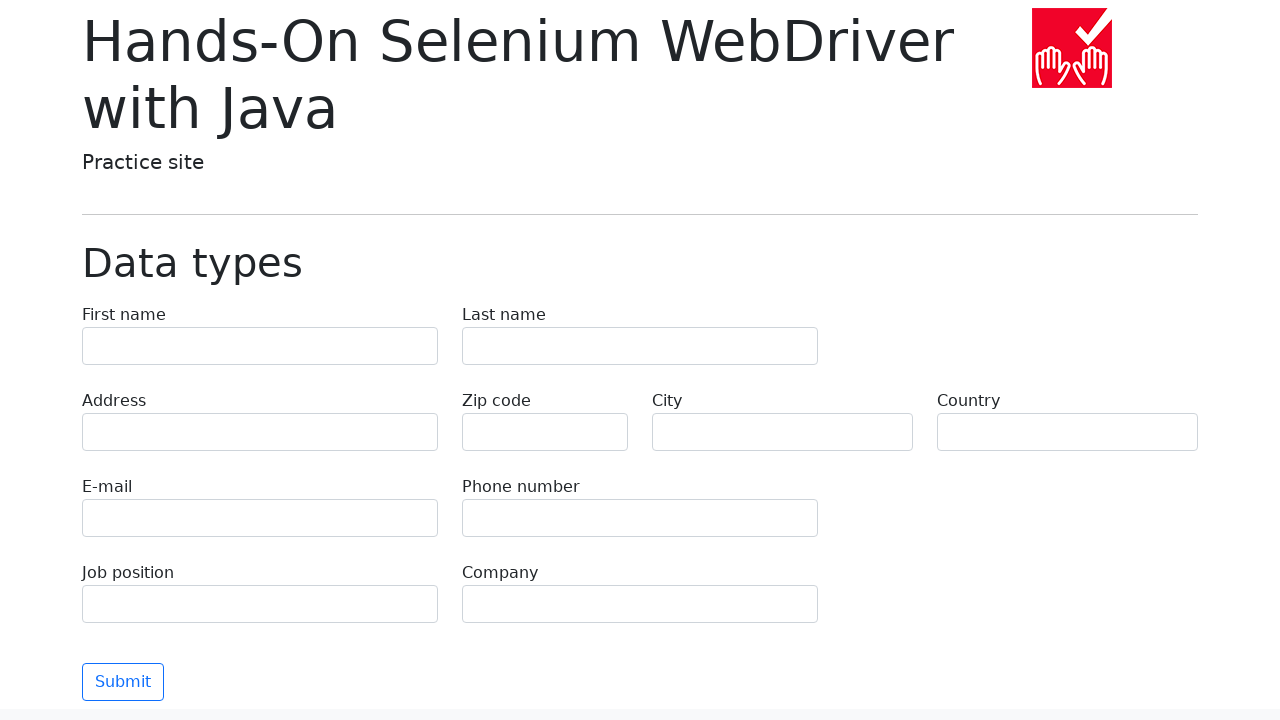

Filled first name field with 'Иван' on input[name='first-name']
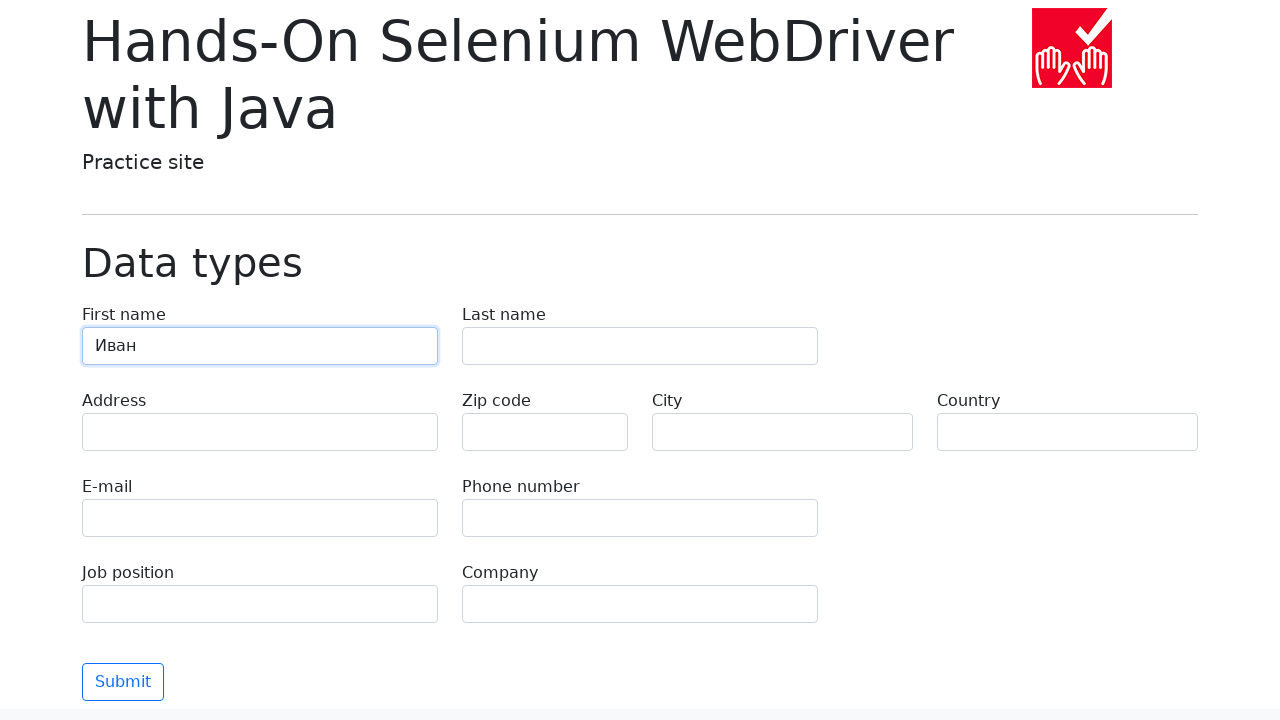

Filled last name field with 'Петров' on input[name='last-name']
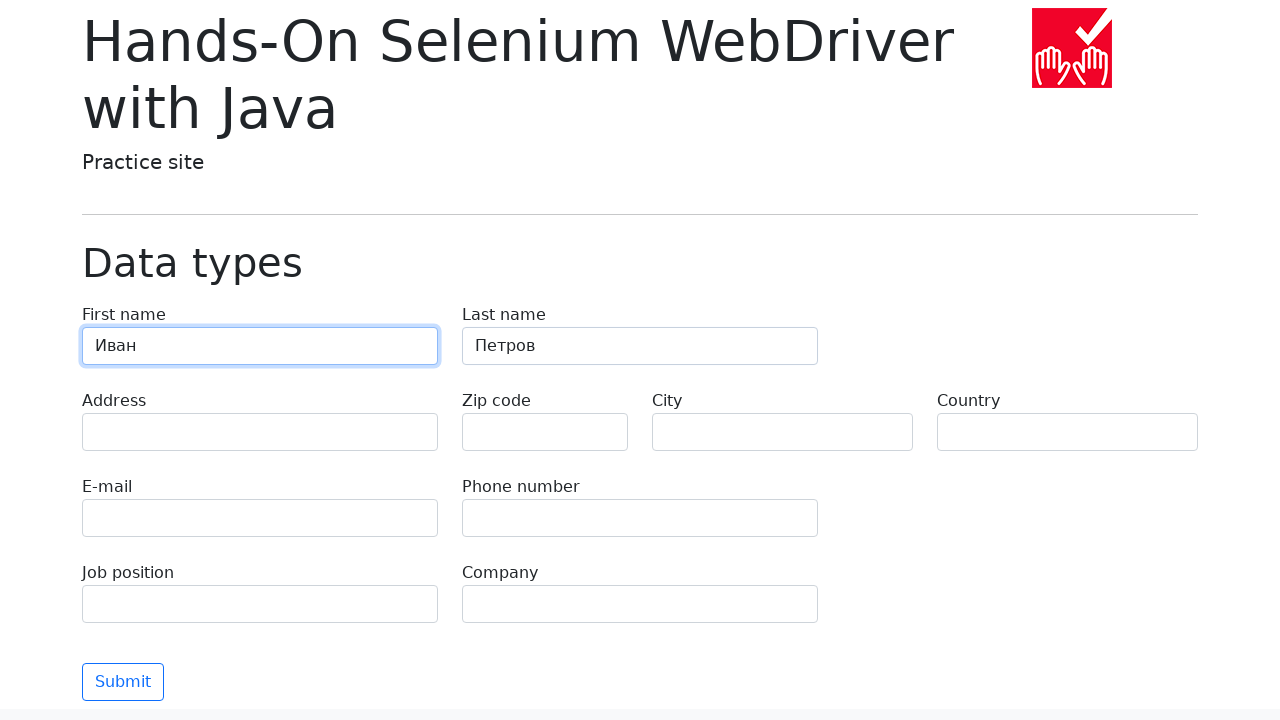

Filled address field with 'Ленина, 55-3' on input[name='address']
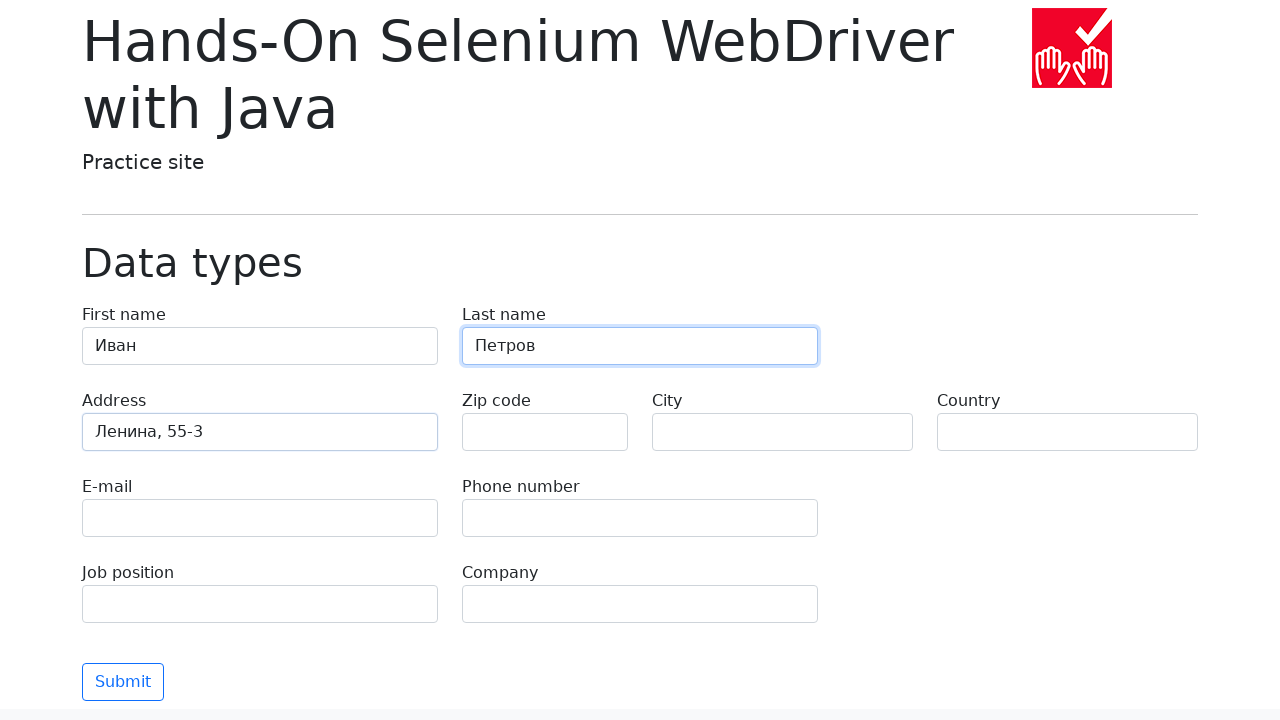

Filled email field with 'test@skypro.com' on input[name='e-mail']
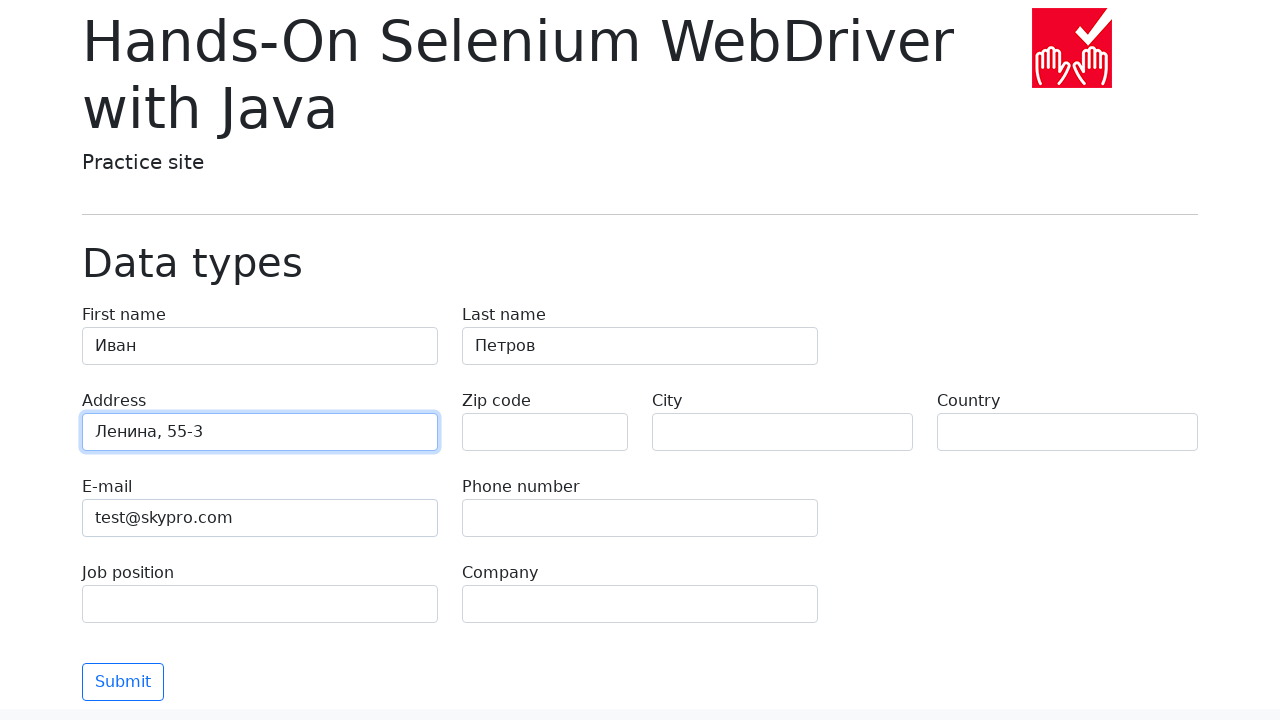

Filled phone field with '+7985899998787' on input[name='phone']
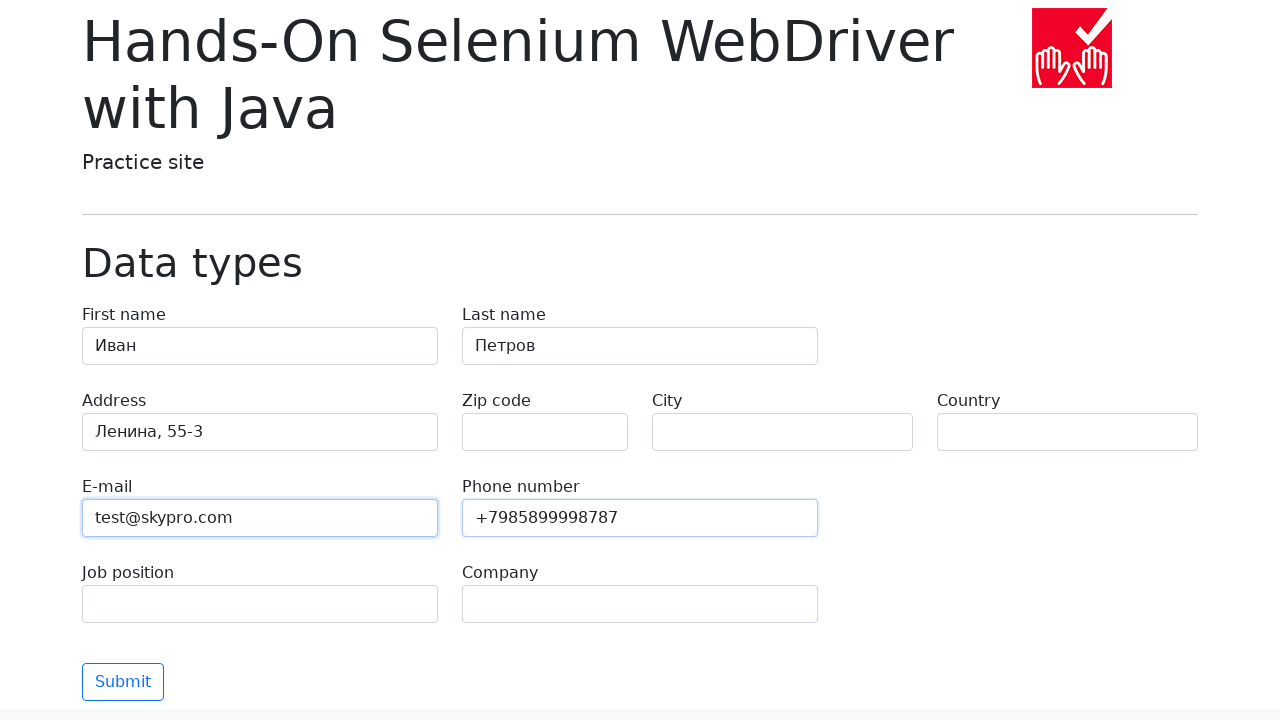

Filled city field with 'Москва' on input[name='city']
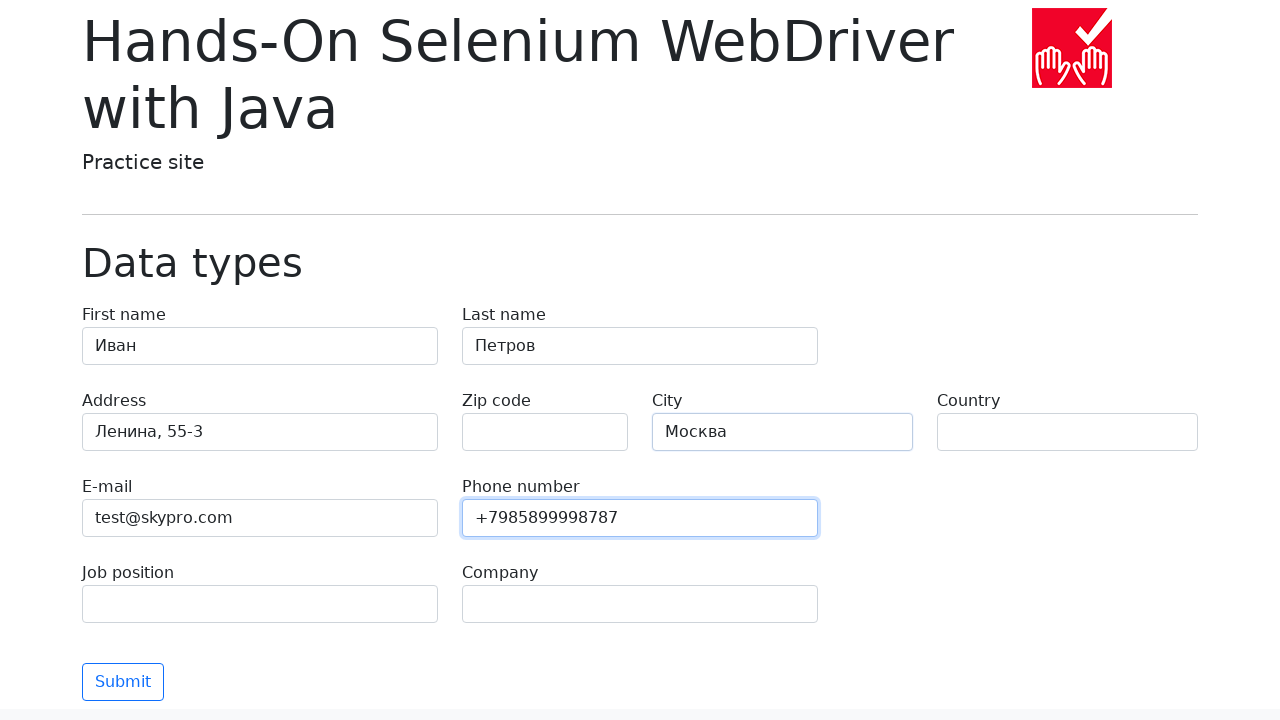

Filled country field with 'Россия' on input[name='country']
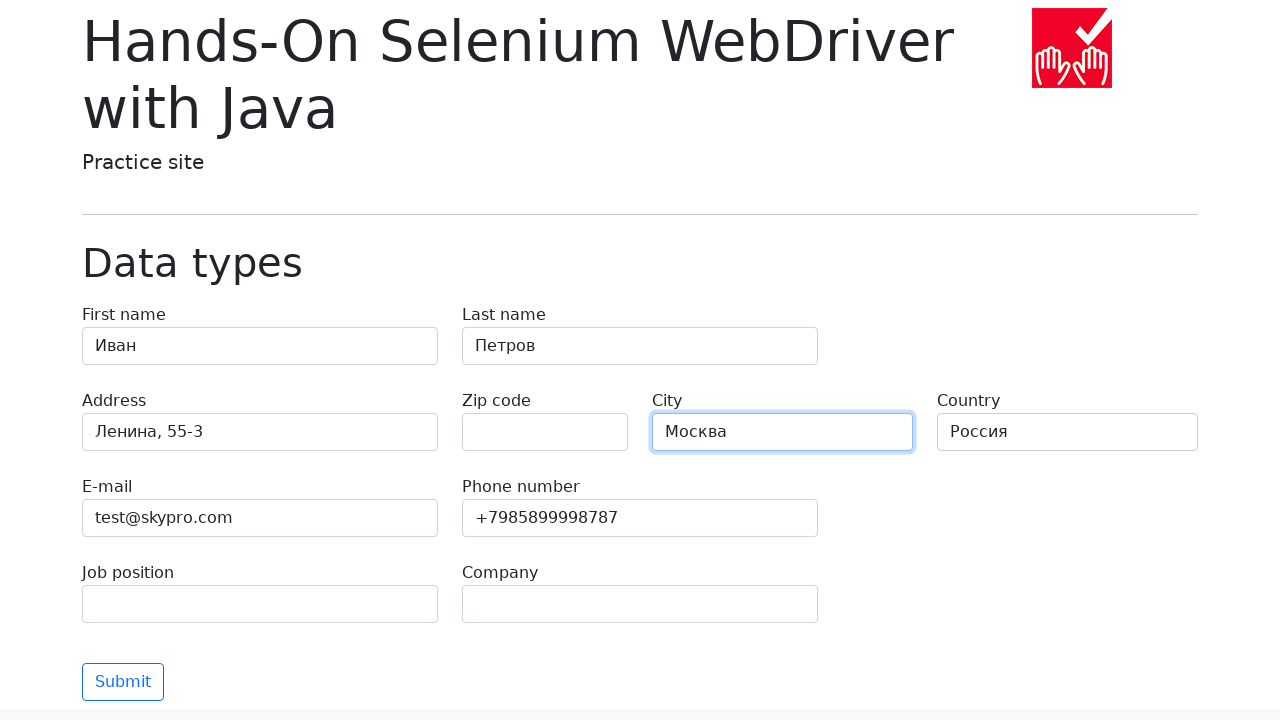

Filled job position field with 'QA' on input[name='job-position']
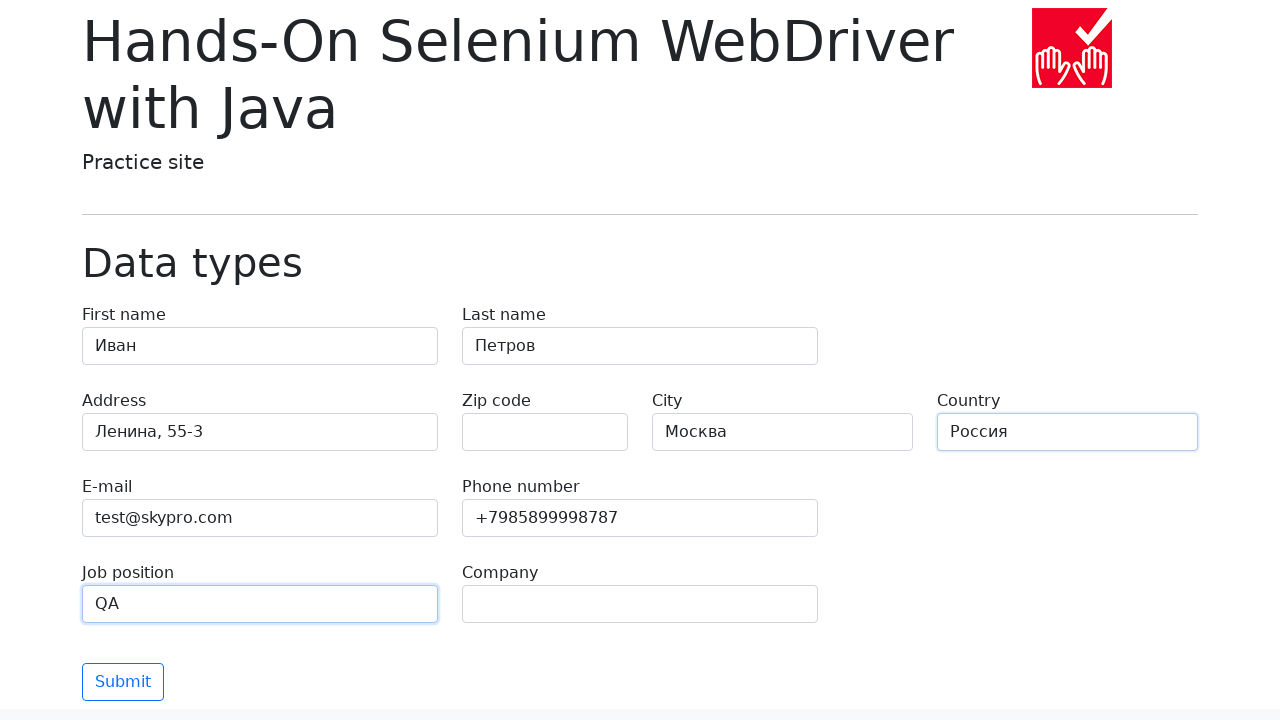

Filled company field with 'SkyPro' on input[name='company']
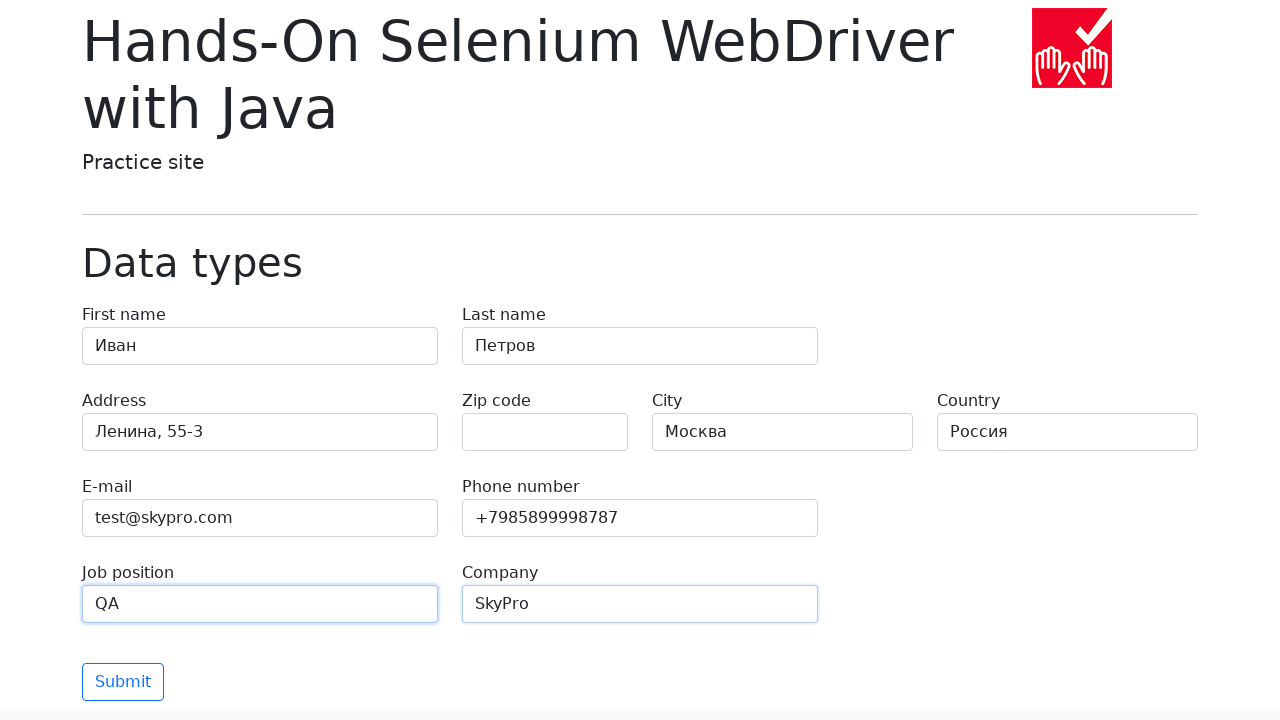

Clicked submit button to submit form without zip code at (123, 682) on button[type='submit']
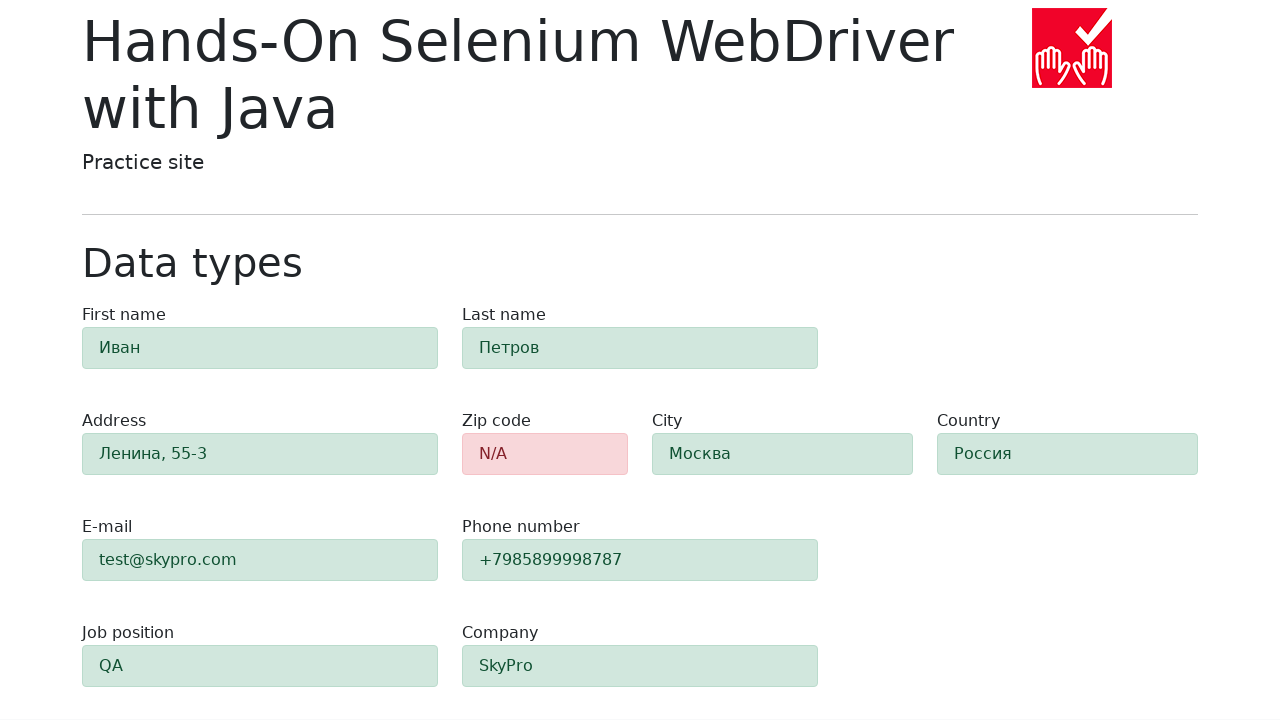

Waited 1000ms for form validation to complete
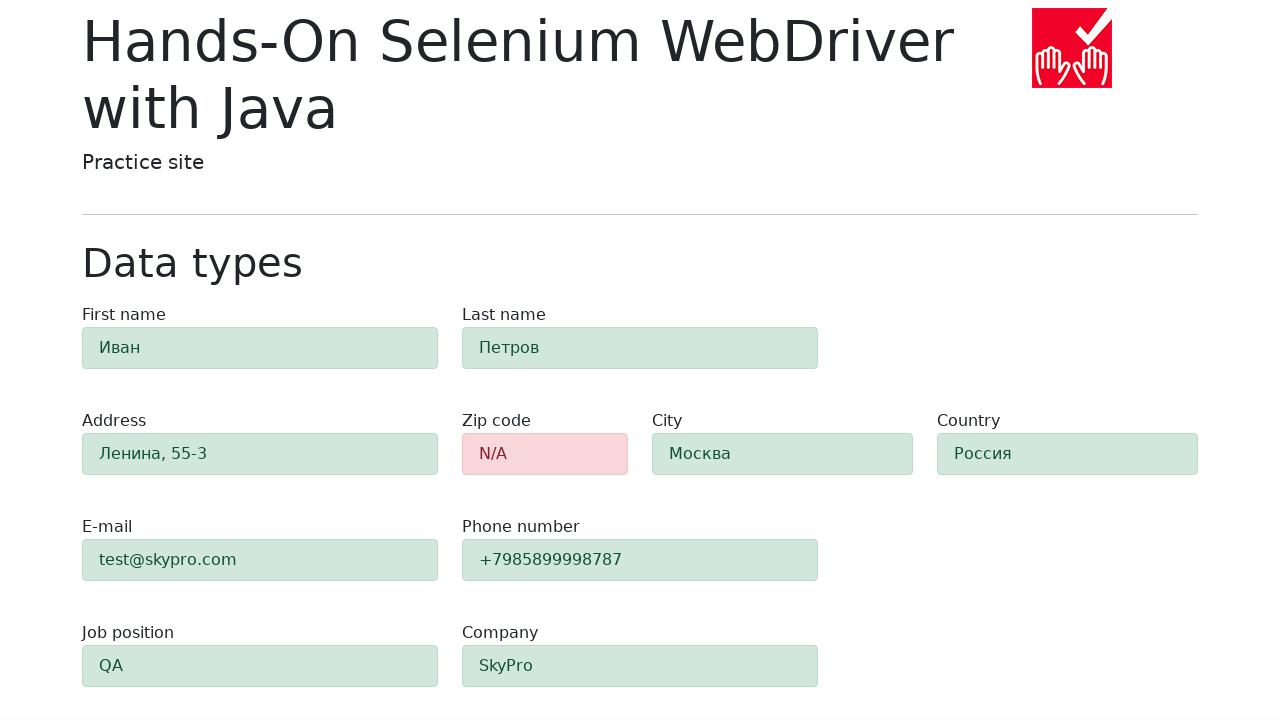

Retrieved zip code field background color: rgb(248, 215, 218)
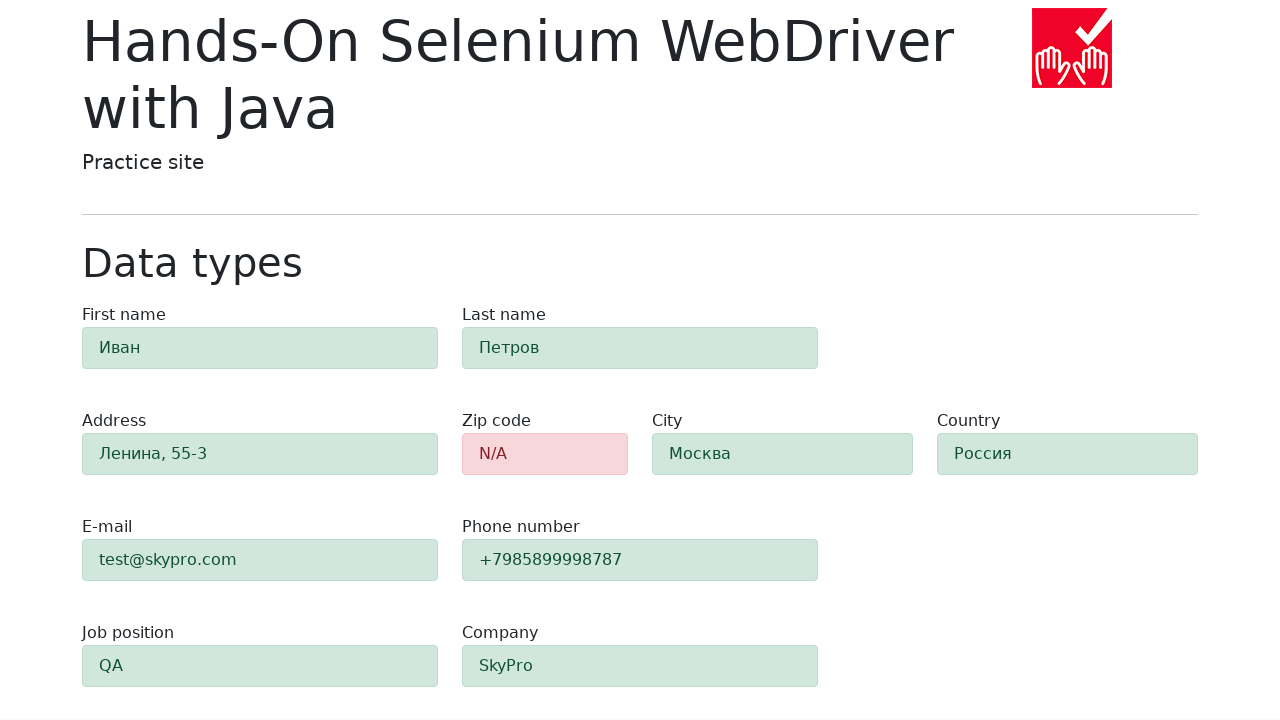

Verified zip code field is highlighted in red (validation error)
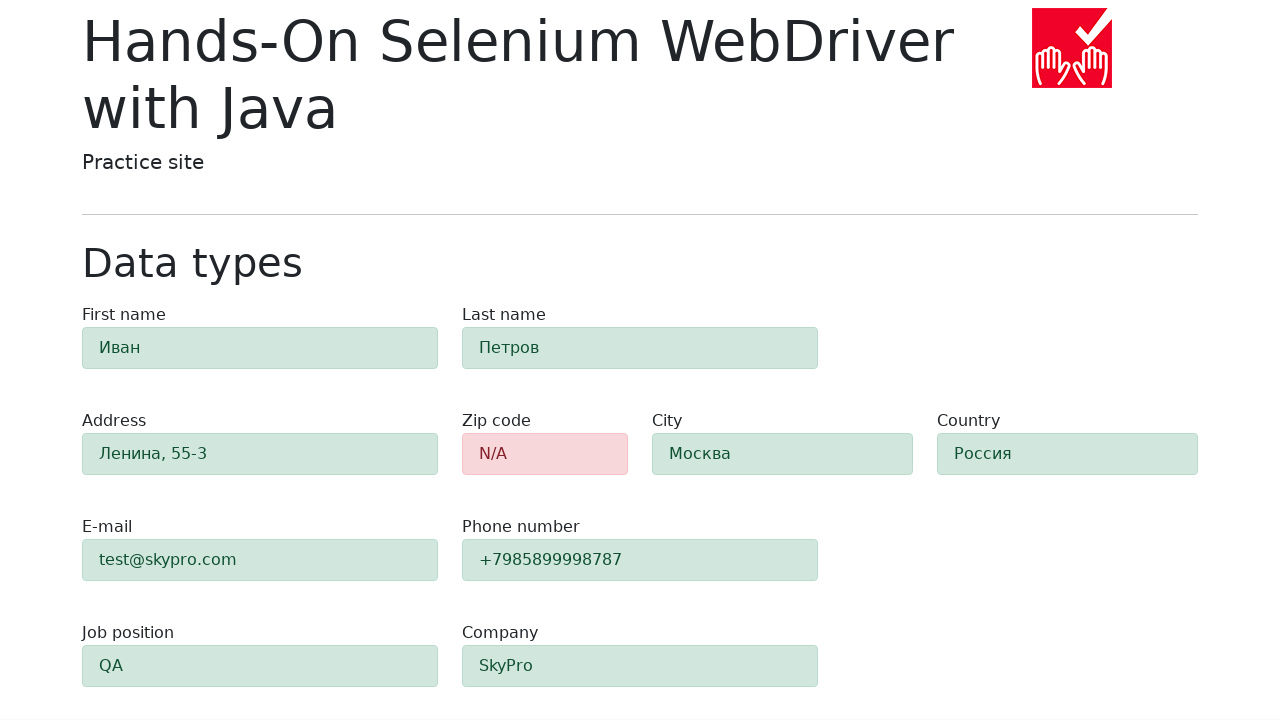

Retrieved first-name field background color: rgb(209, 231, 221)
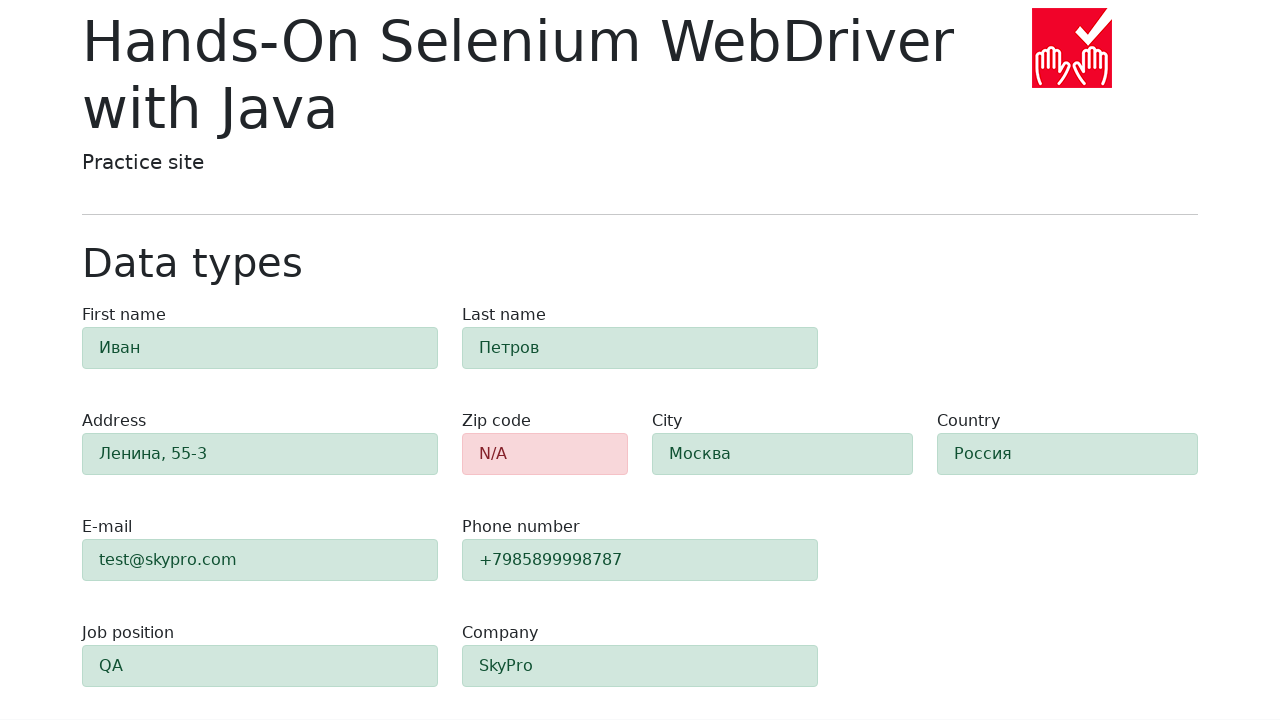

Verified first-name field is highlighted in green (valid)
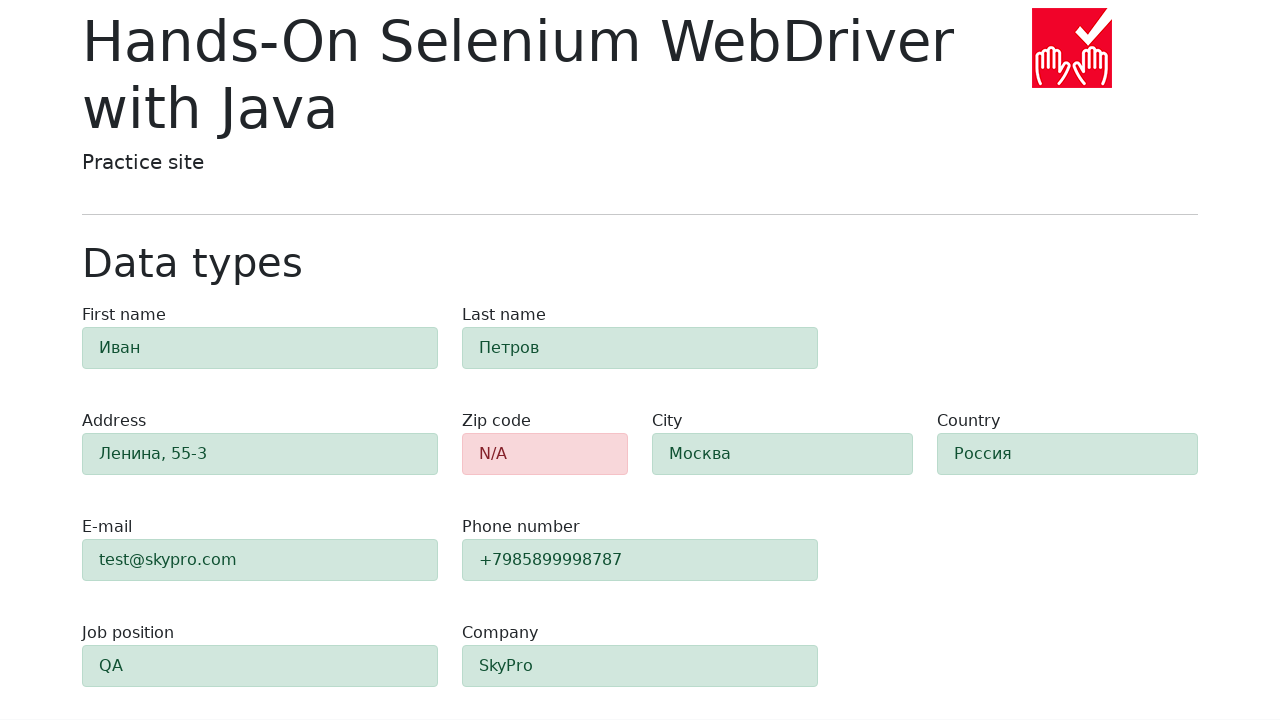

Retrieved last-name field background color: rgb(209, 231, 221)
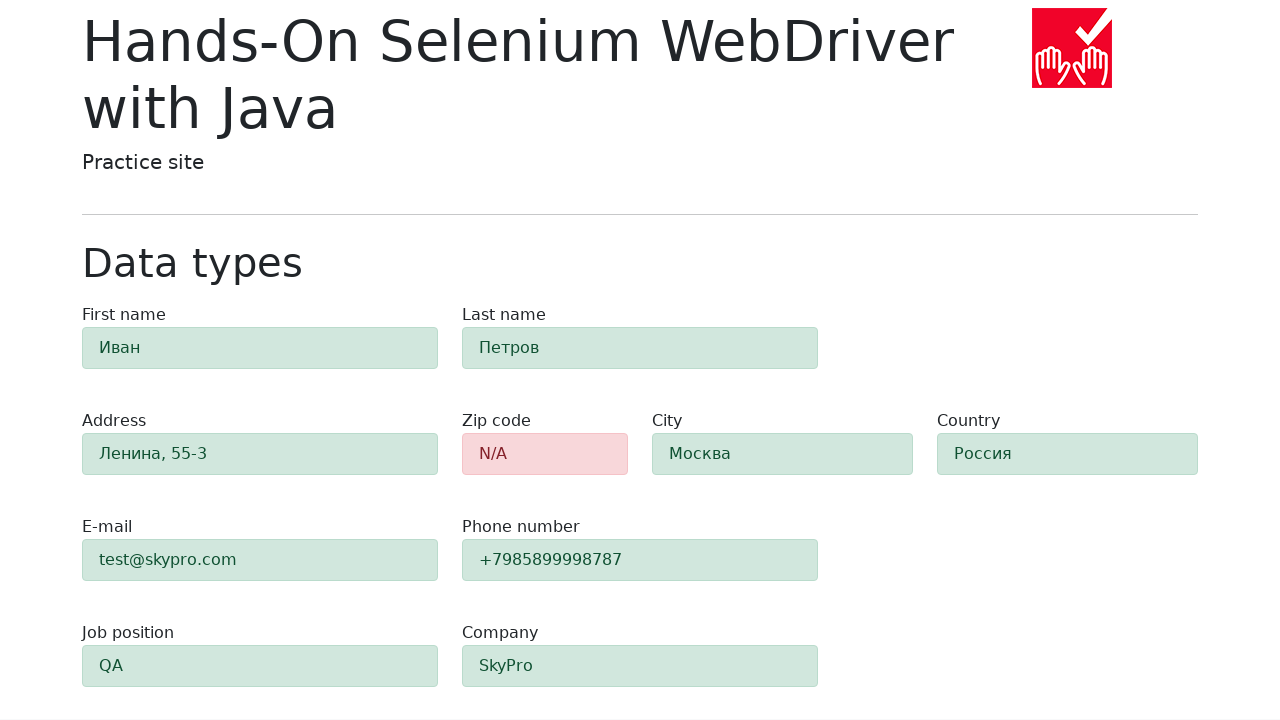

Verified last-name field is highlighted in green (valid)
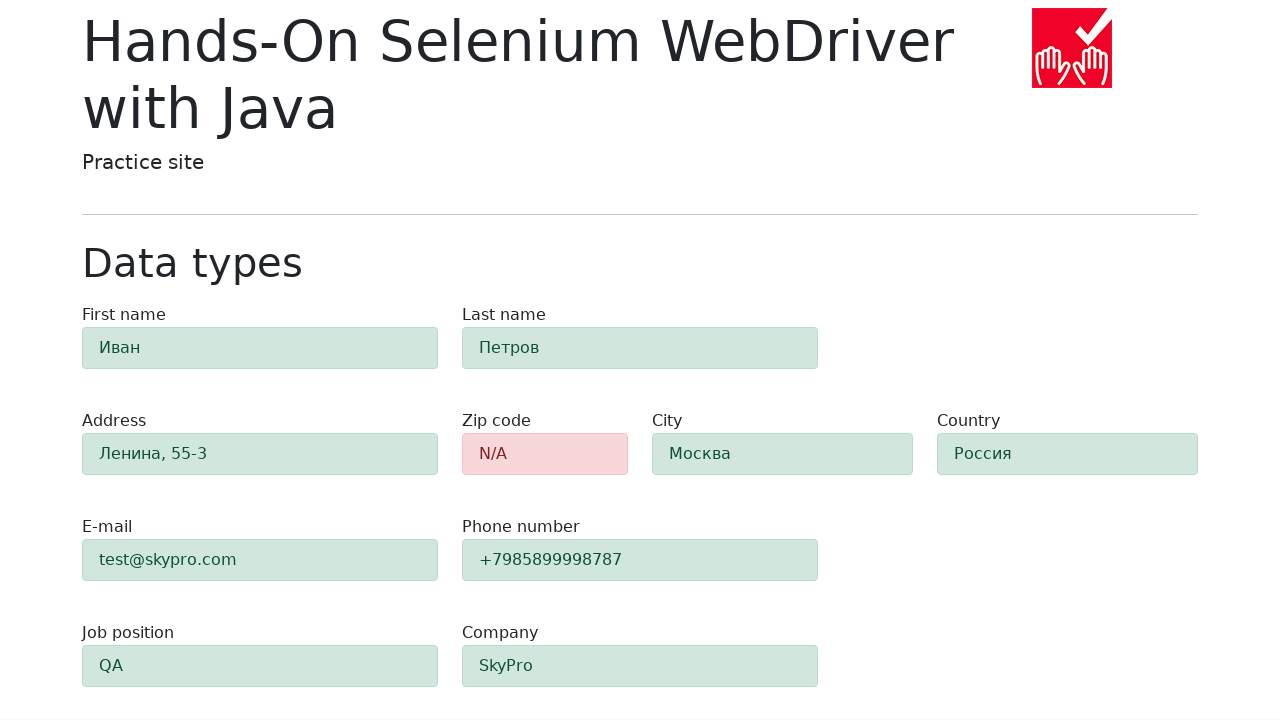

Retrieved address field background color: rgb(209, 231, 221)
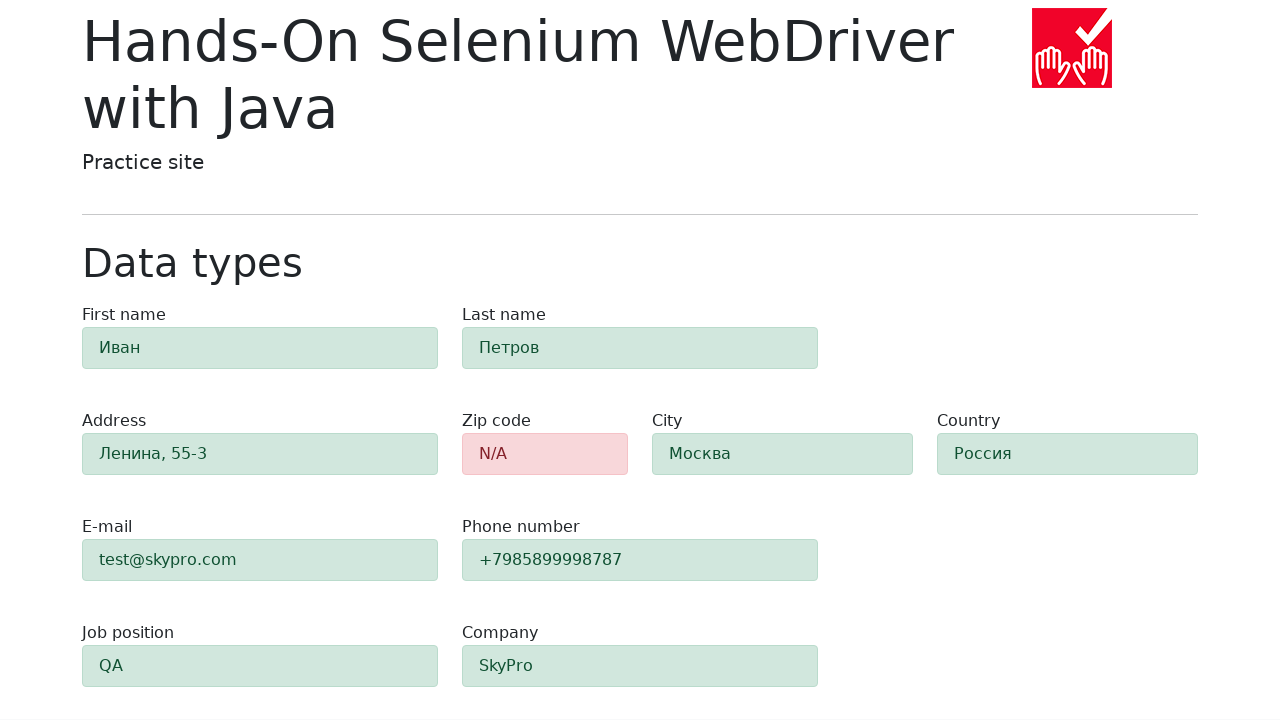

Verified address field is highlighted in green (valid)
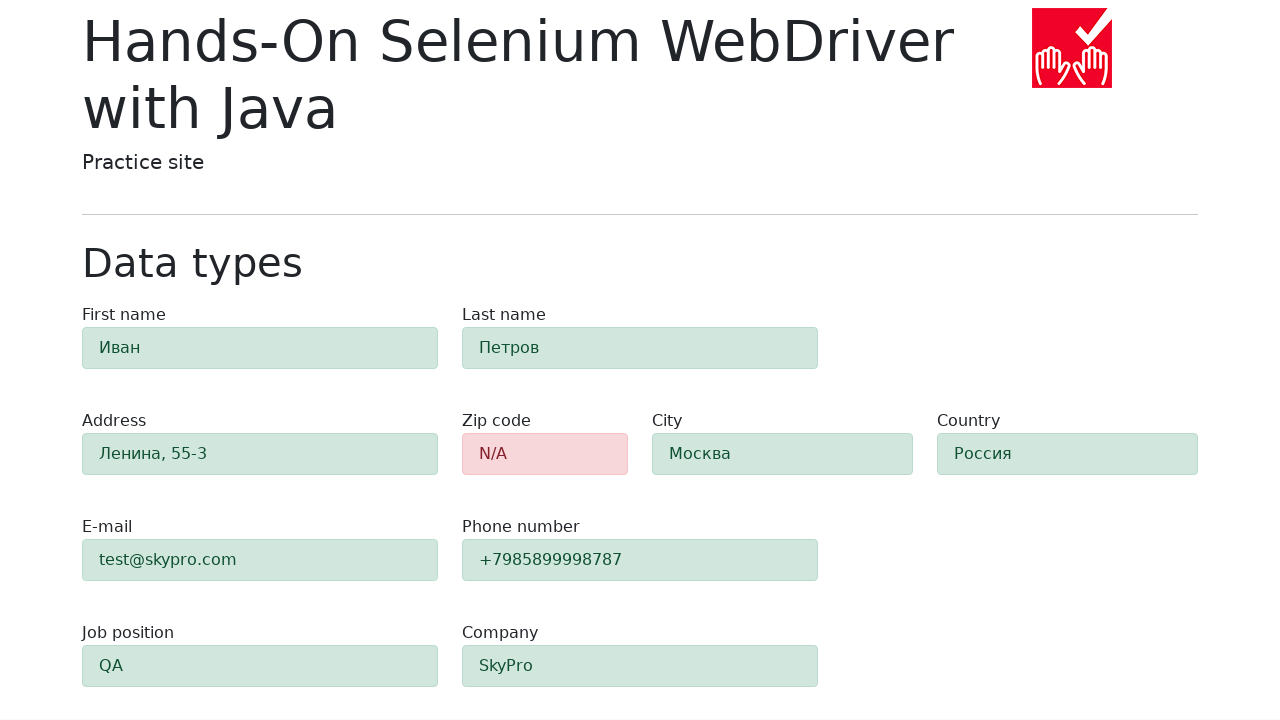

Retrieved e-mail field background color: rgb(209, 231, 221)
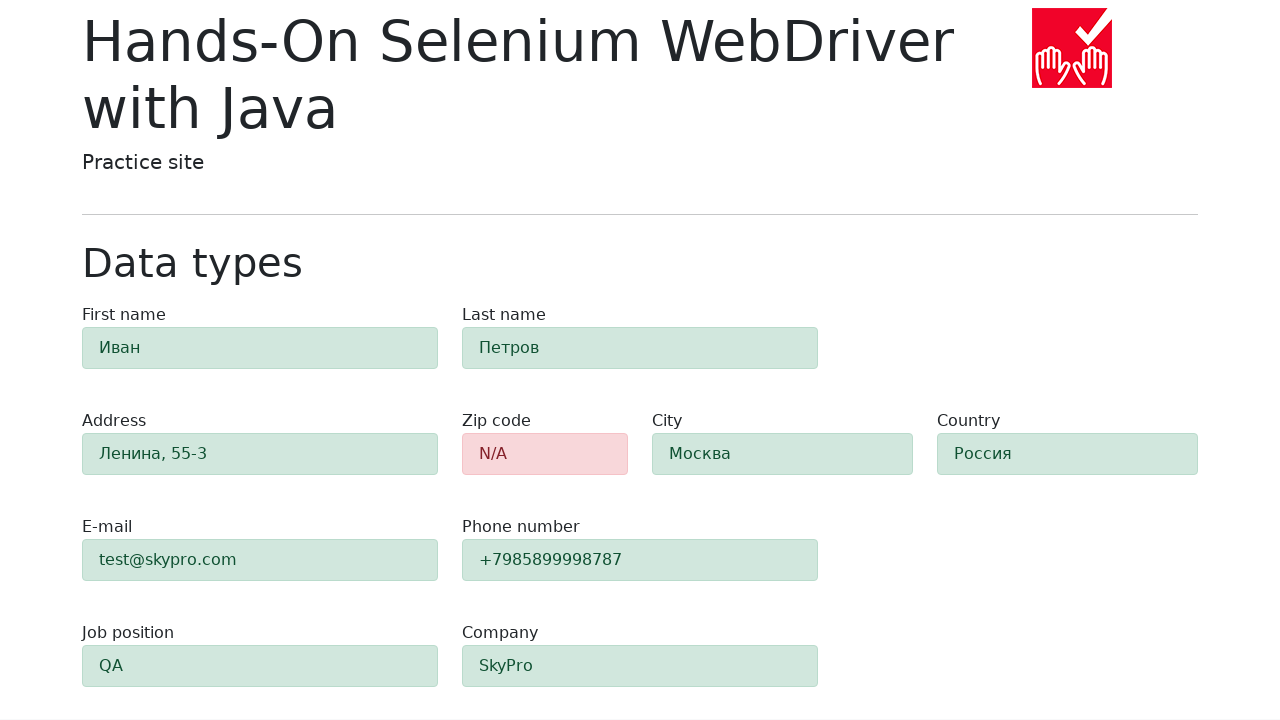

Verified e-mail field is highlighted in green (valid)
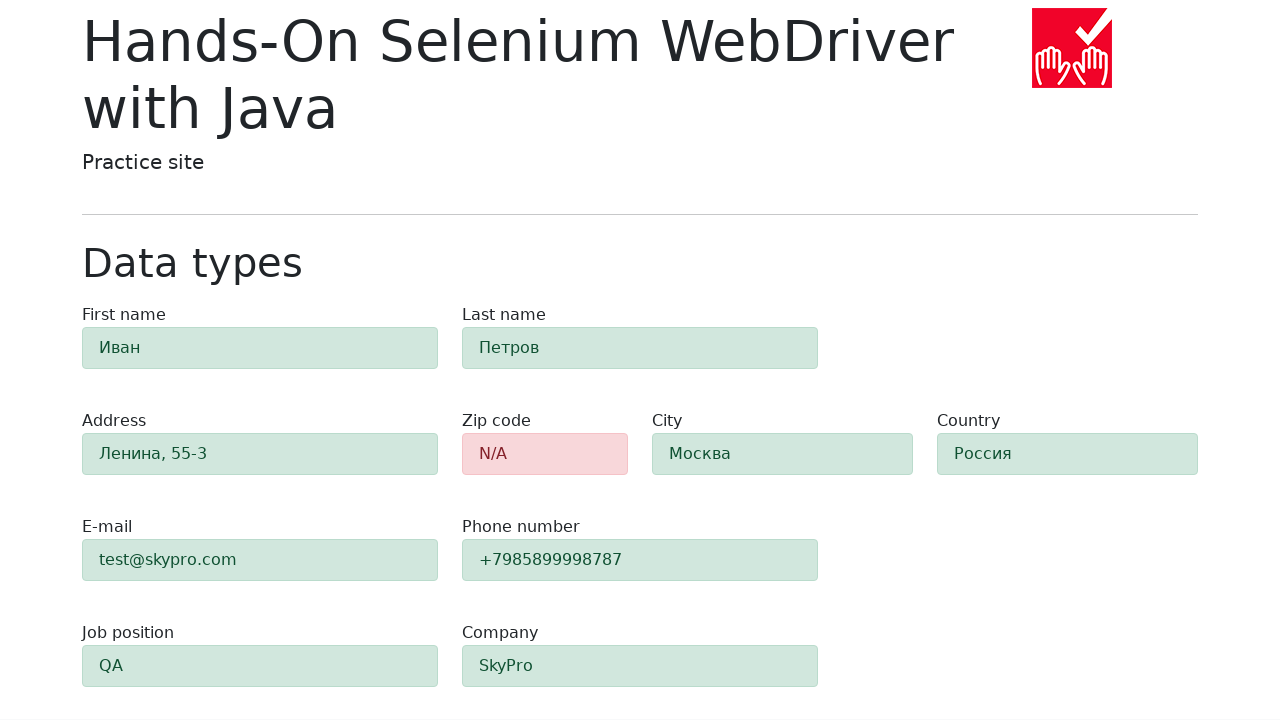

Retrieved phone field background color: rgb(209, 231, 221)
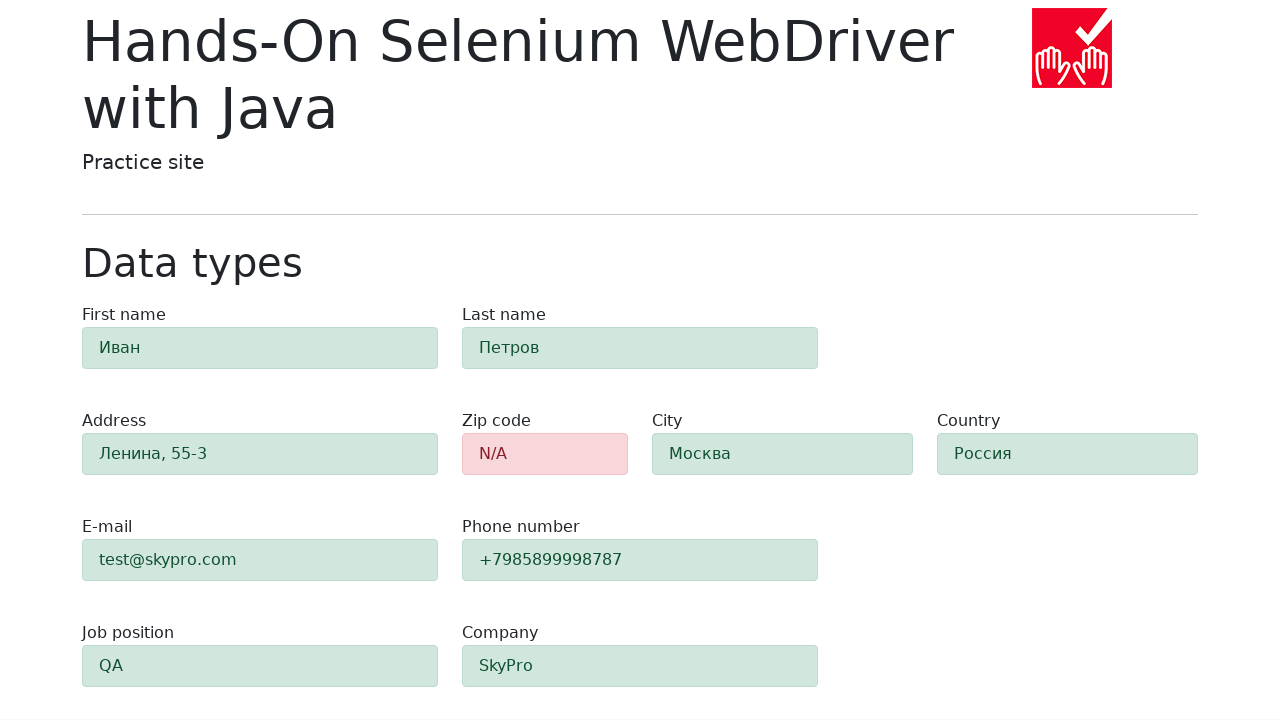

Verified phone field is highlighted in green (valid)
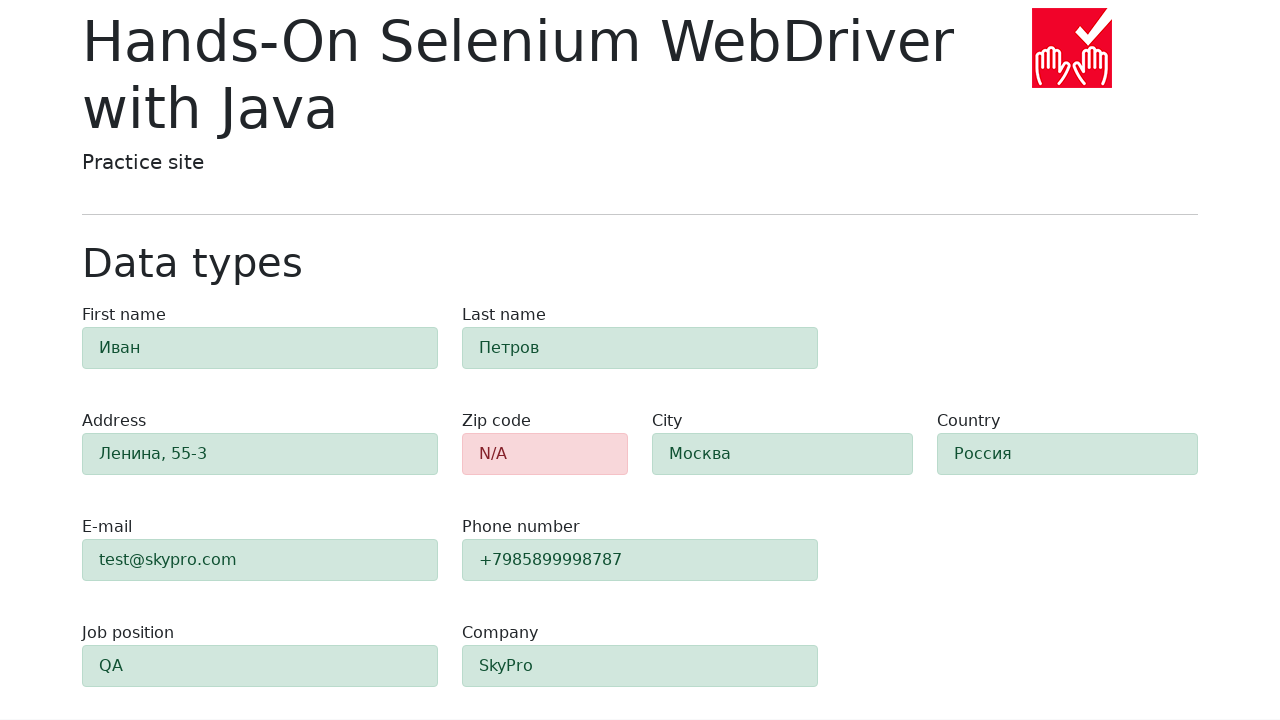

Retrieved city field background color: rgb(209, 231, 221)
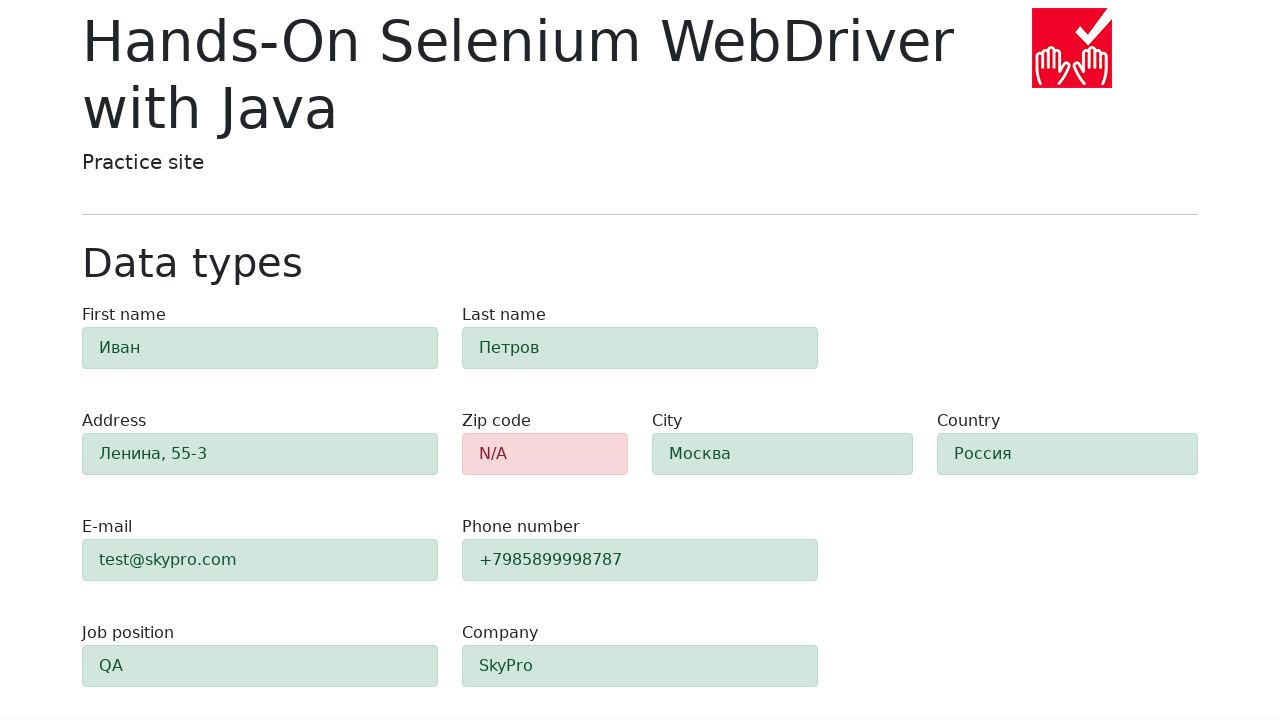

Verified city field is highlighted in green (valid)
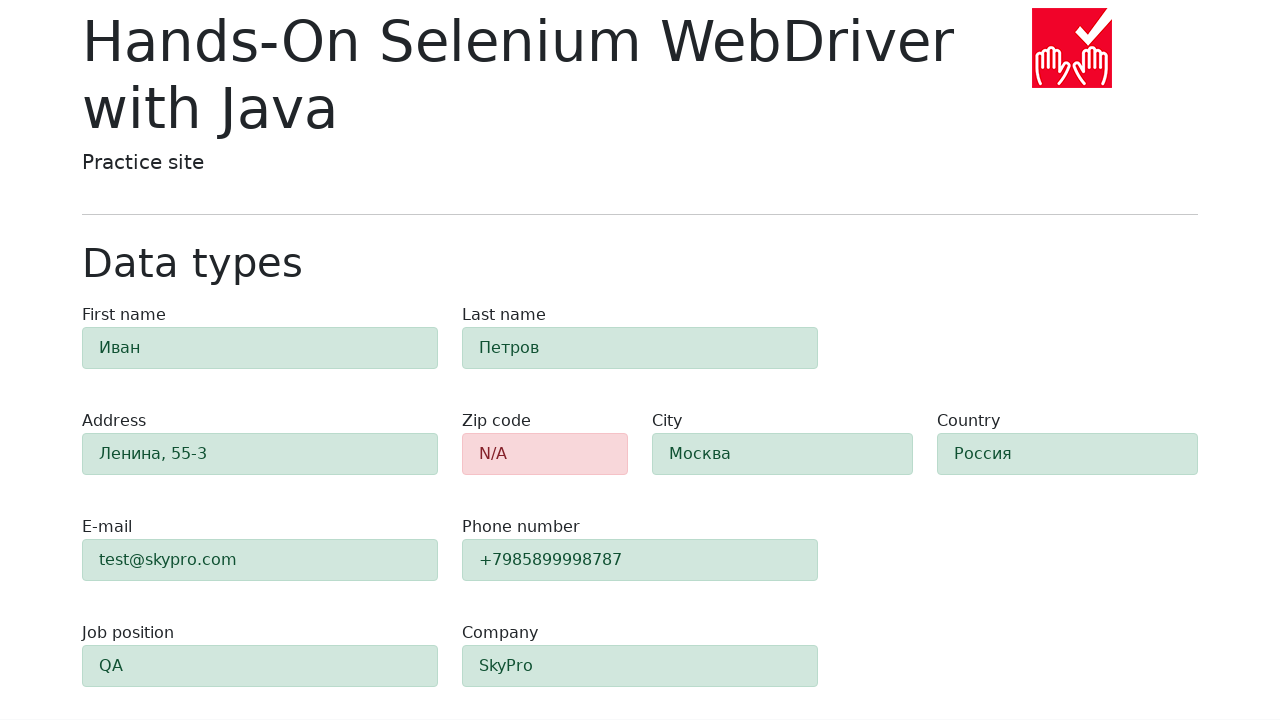

Retrieved country field background color: rgb(209, 231, 221)
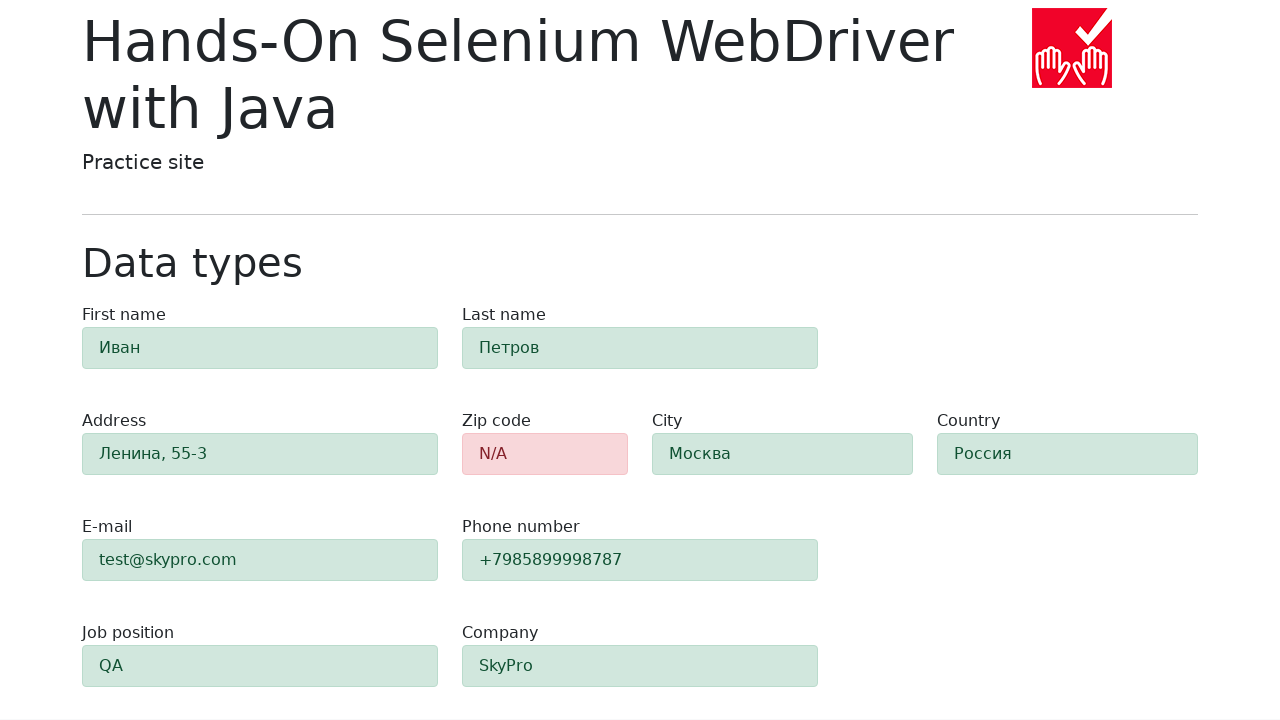

Verified country field is highlighted in green (valid)
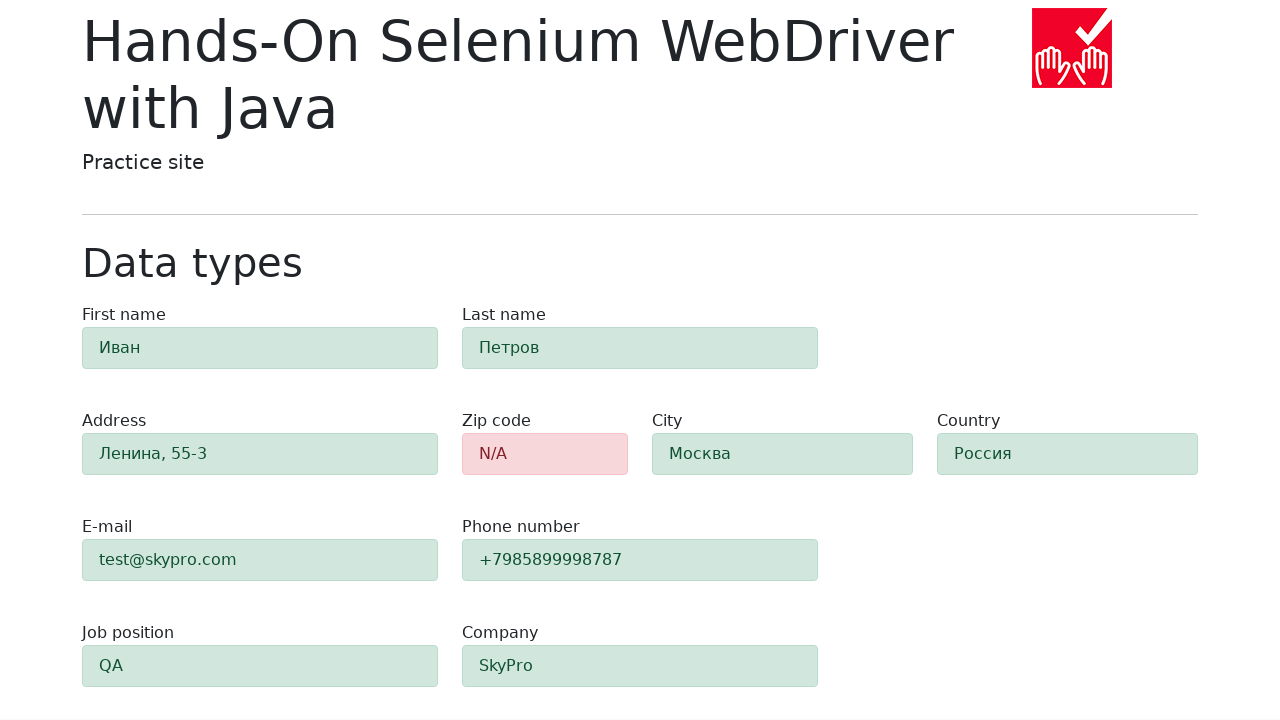

Retrieved job-position field background color: rgb(209, 231, 221)
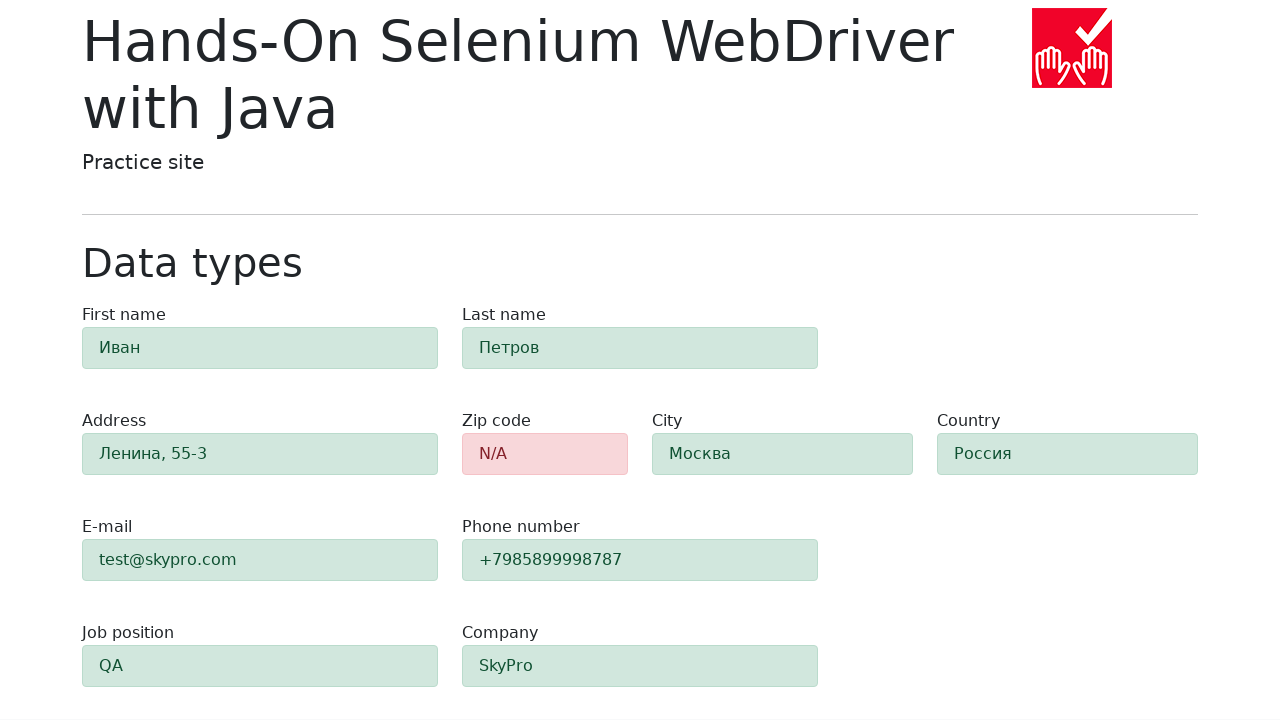

Verified job-position field is highlighted in green (valid)
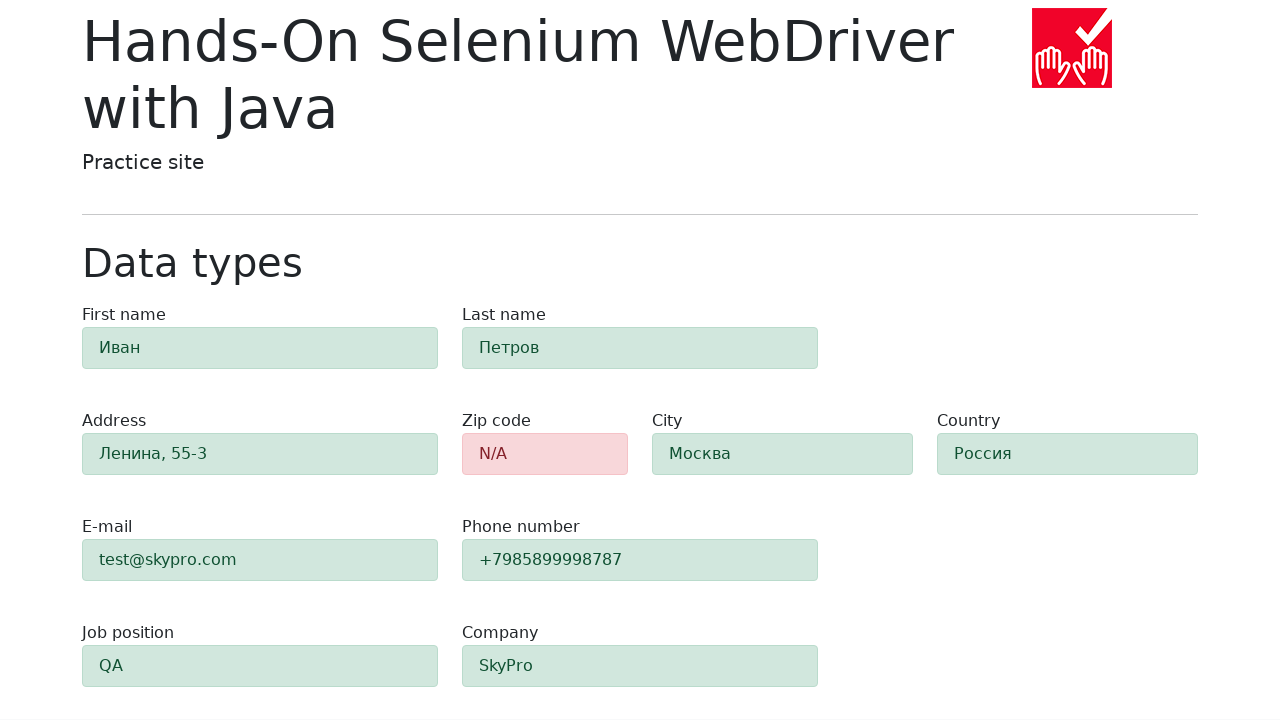

Retrieved company field background color: rgb(209, 231, 221)
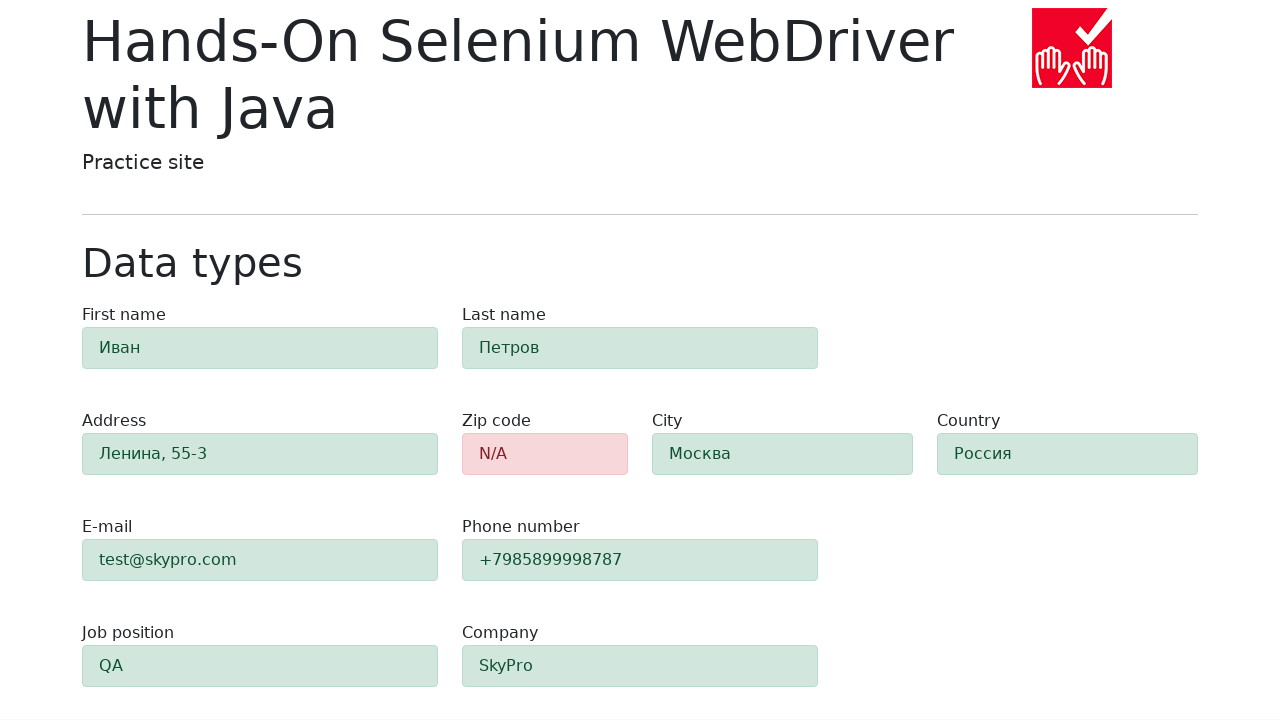

Verified company field is highlighted in green (valid)
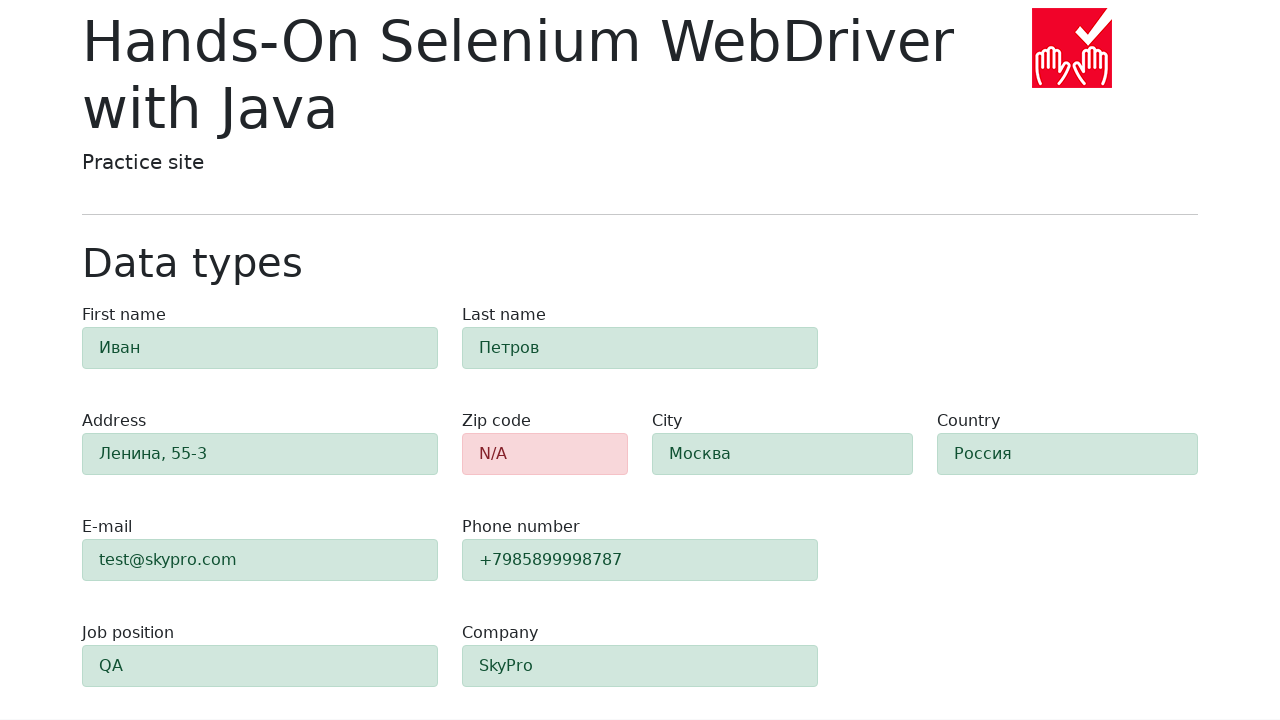

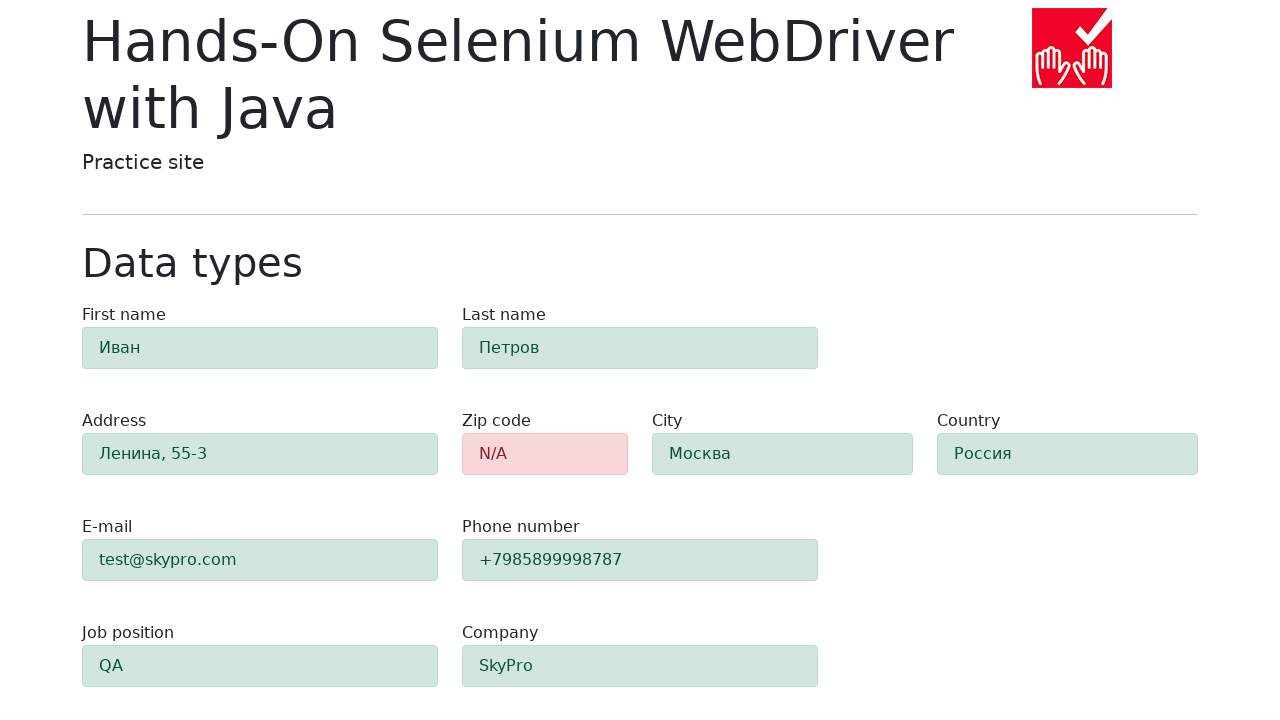